Tests the add/remove elements functionality by clicking the Add Element button, verifying the Delete button appears, clicking Delete, and verifying the page title is still visible

Starting URL: https://the-internet.herokuapp.com/add_remove_elements/

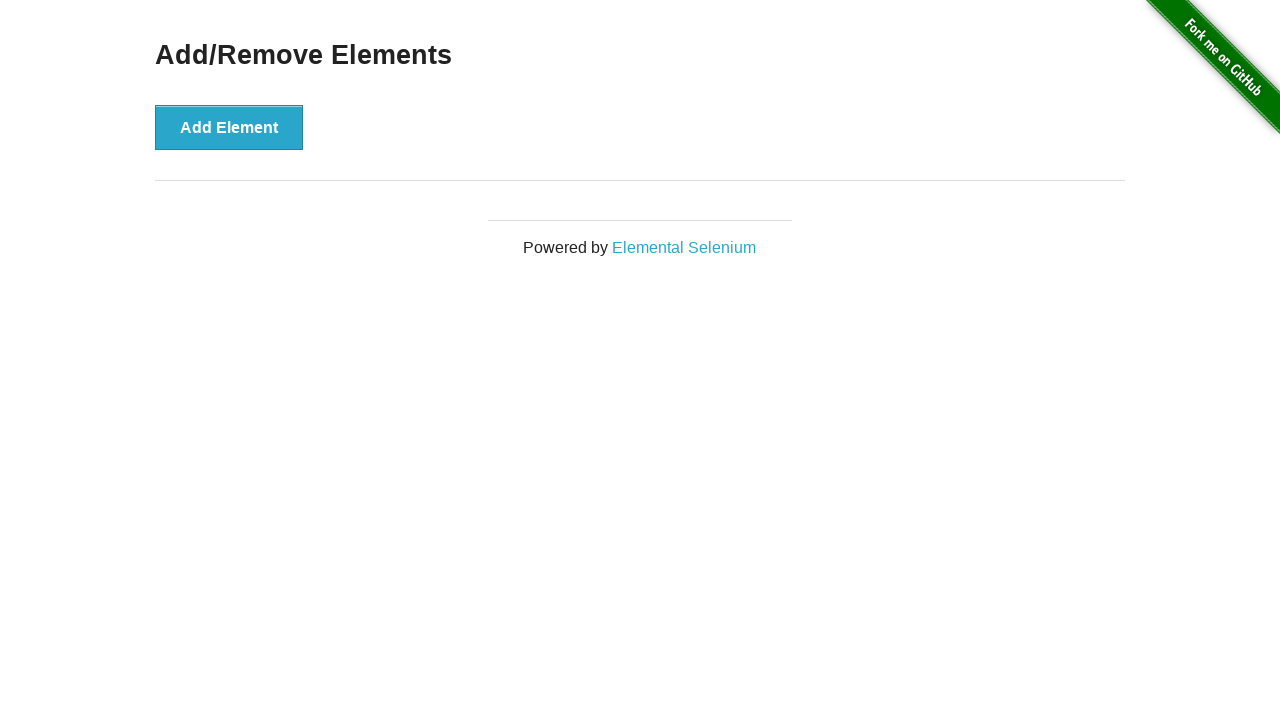

Clicked the Add Element button at (229, 127) on button[onclick='addElement()']
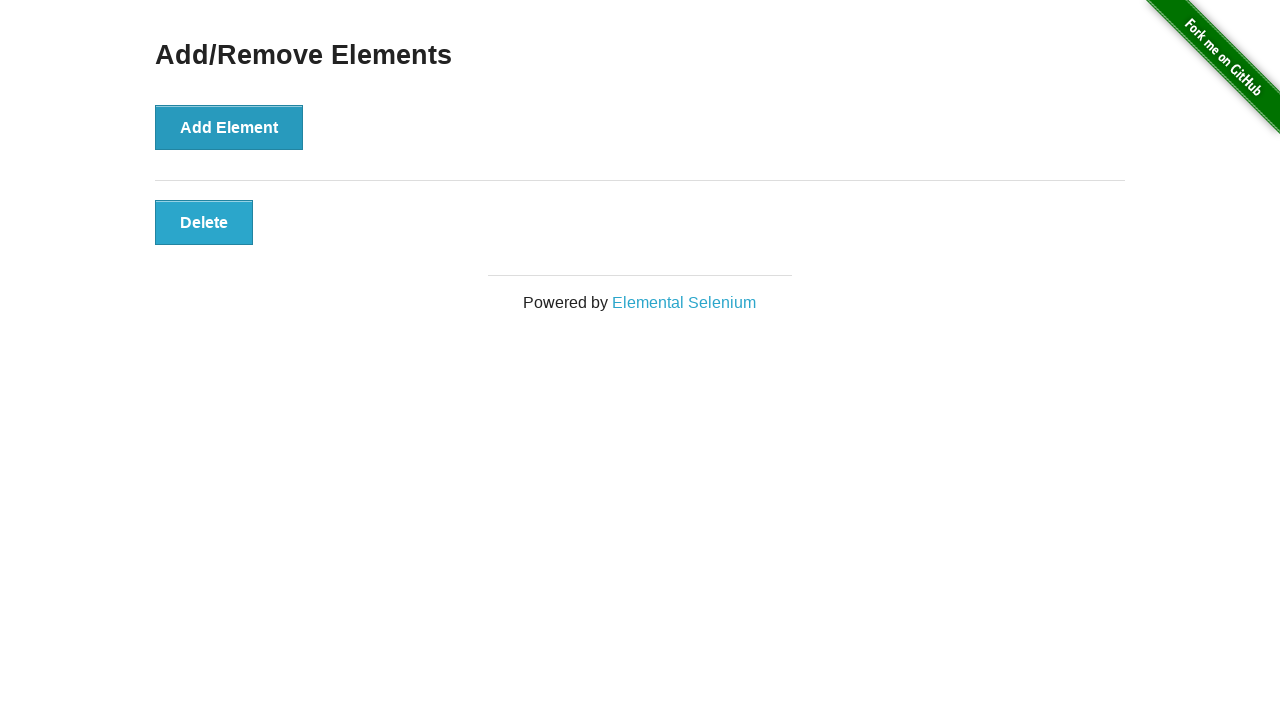

Delete button element loaded and is visible
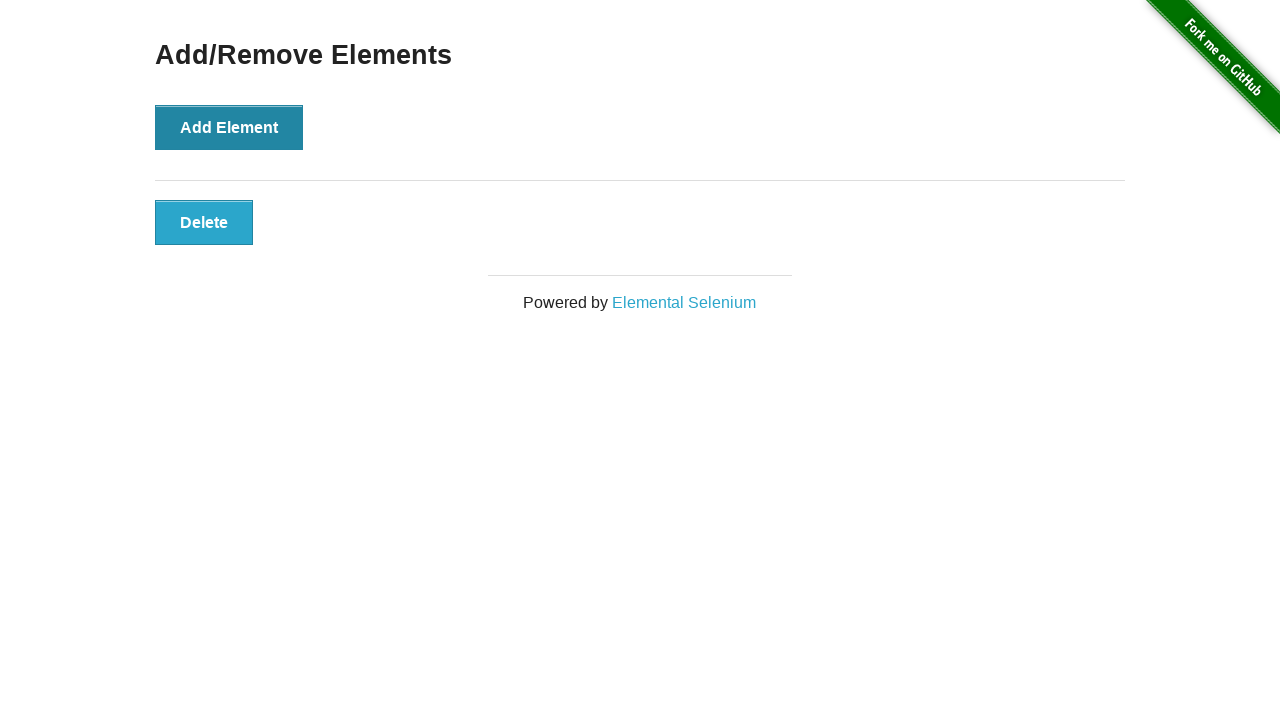

Located the Delete button element
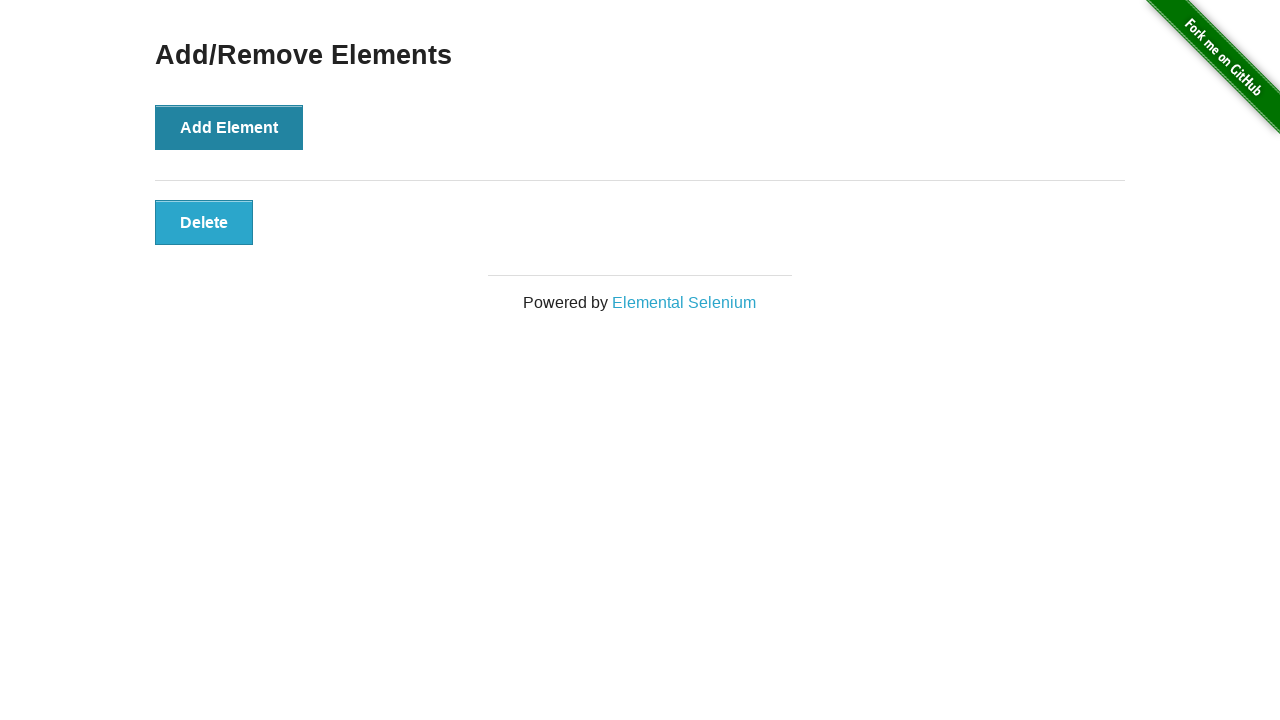

Verified Delete button is visible
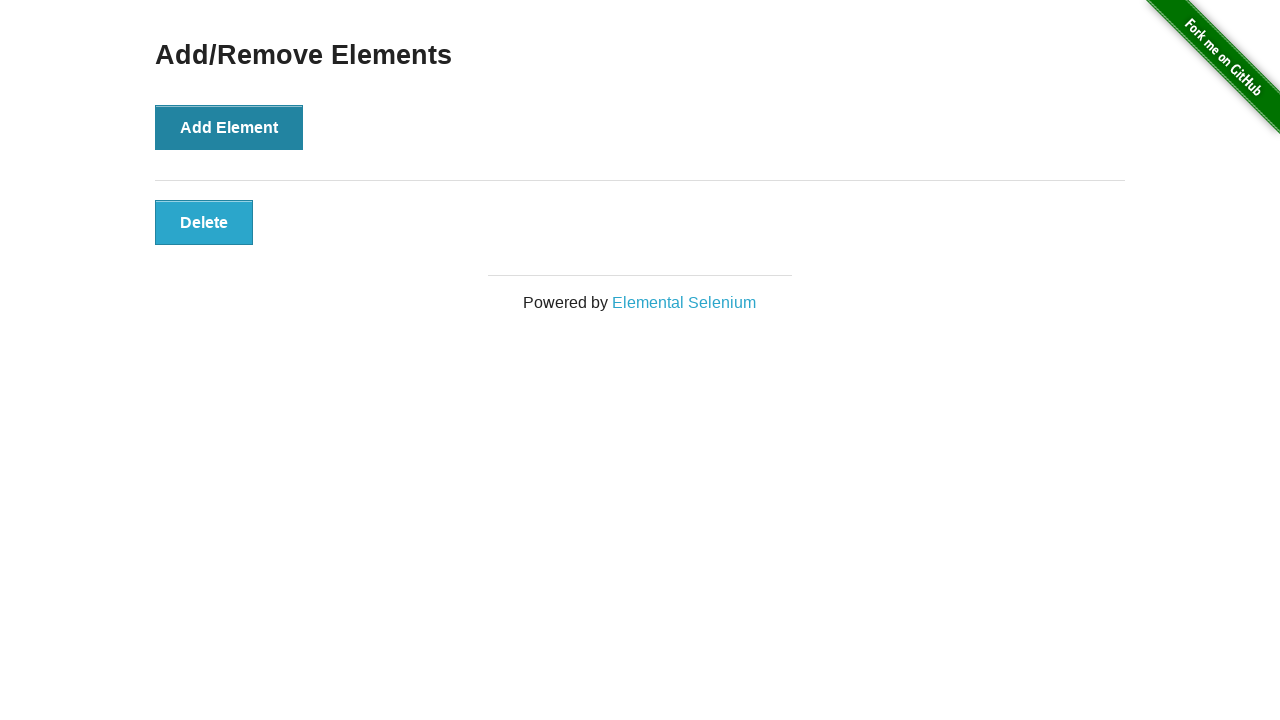

Clicked the Delete button at (204, 222) on .added-manually
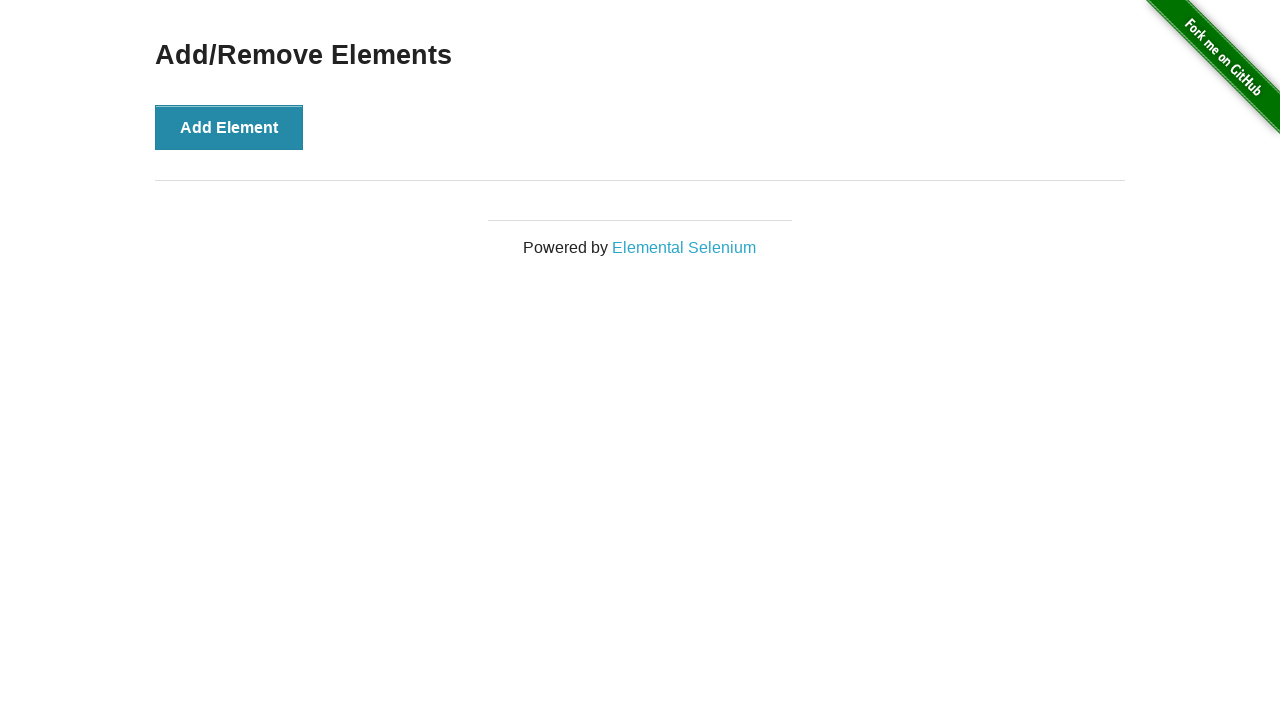

Located the Add/Remove Elements heading
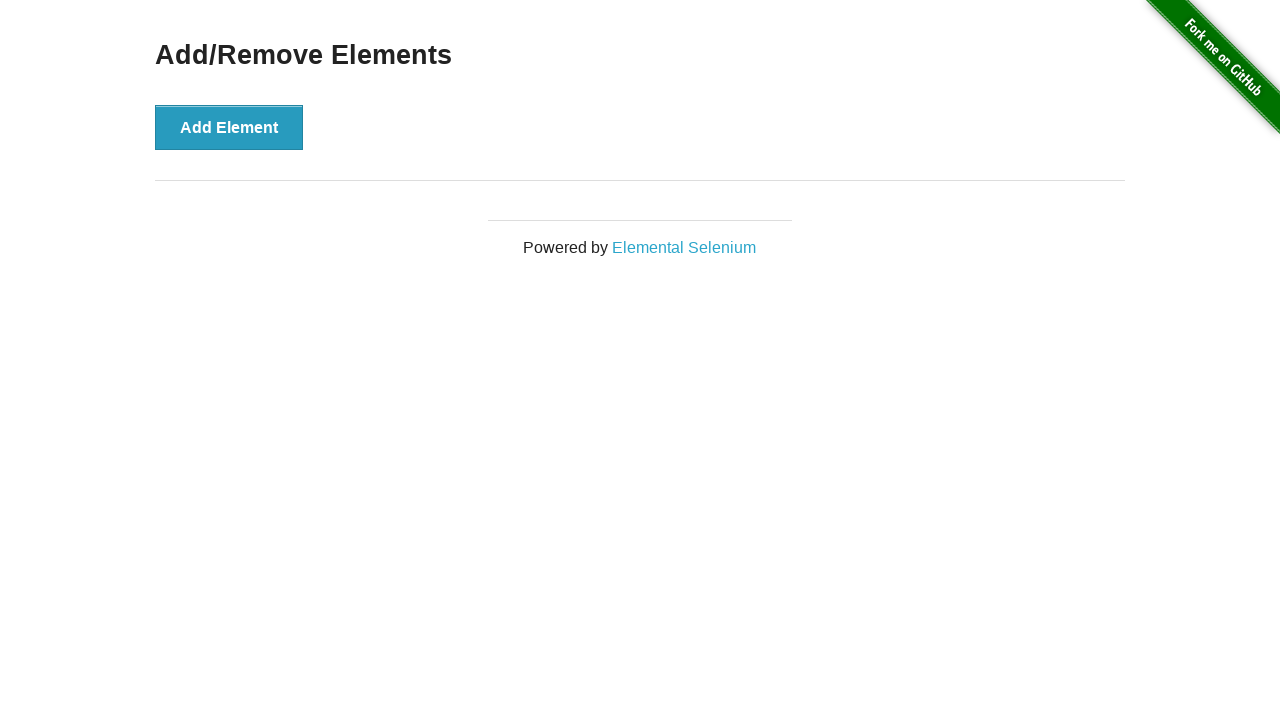

Verified Add/Remove Elements heading is still visible after element removal
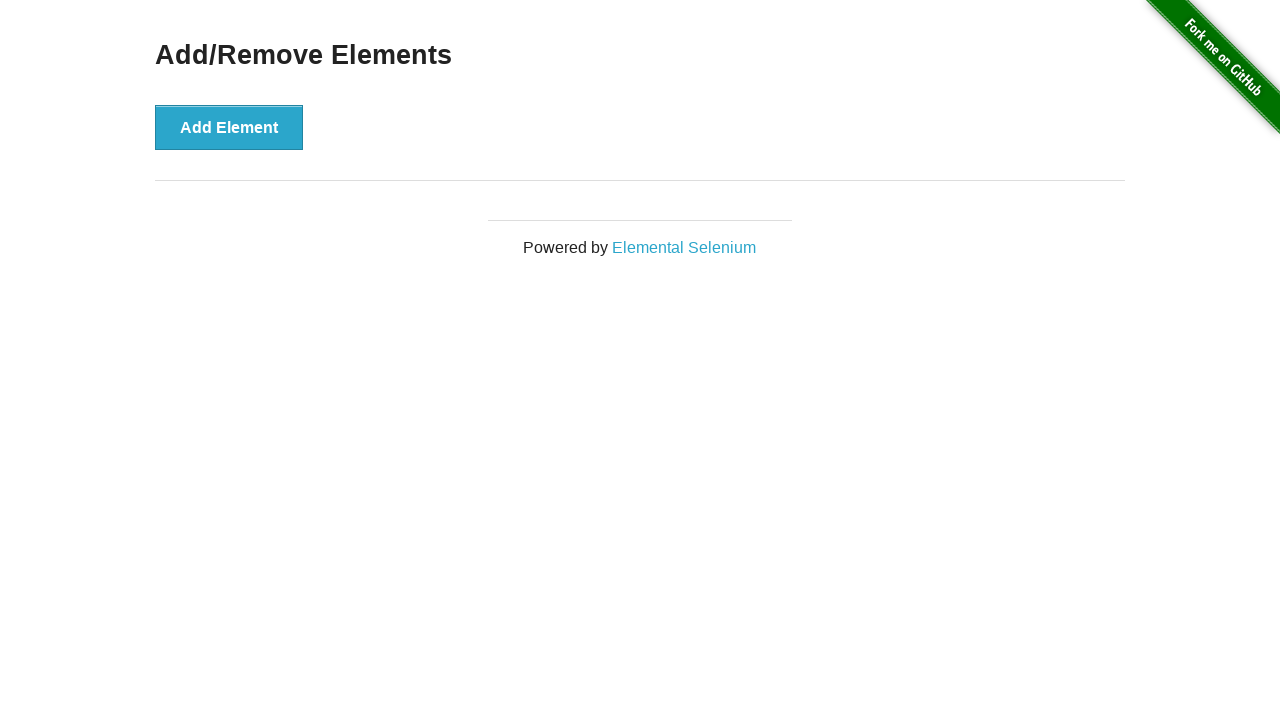

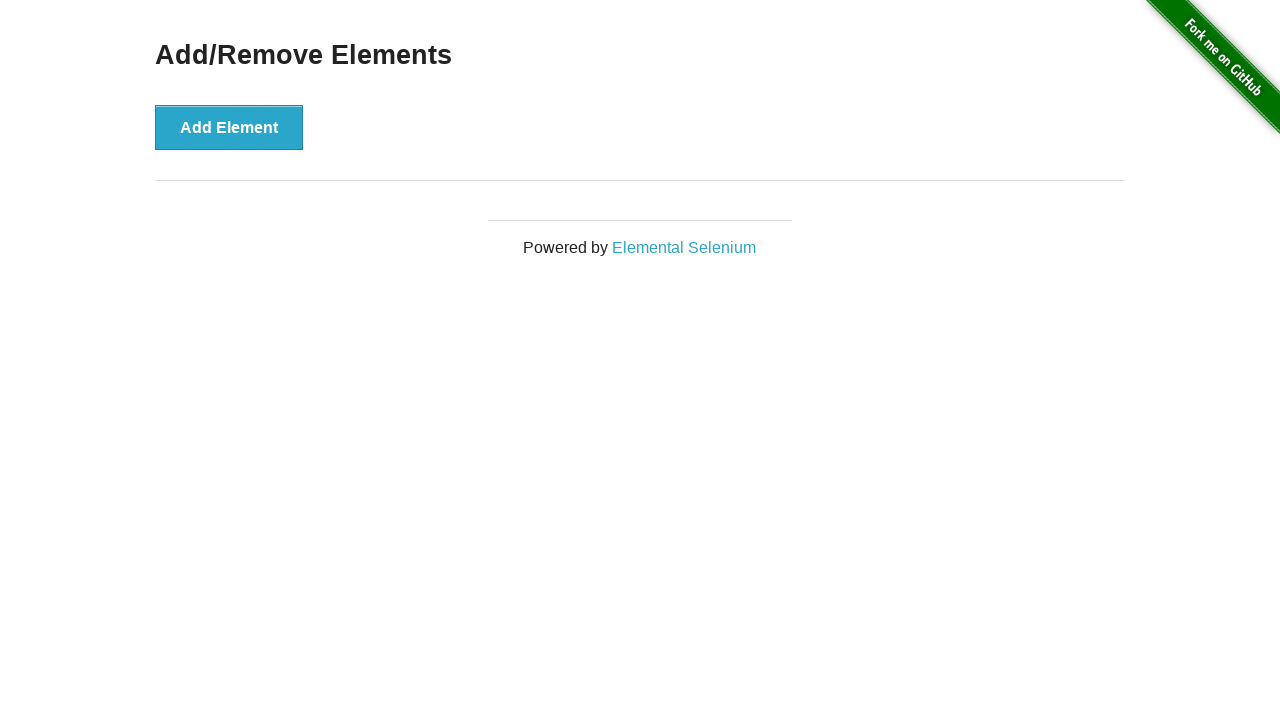